Tests the age page form by entering name and age values and submitting to see the result message

Starting URL: https://kristinek.github.io/site/examples/age

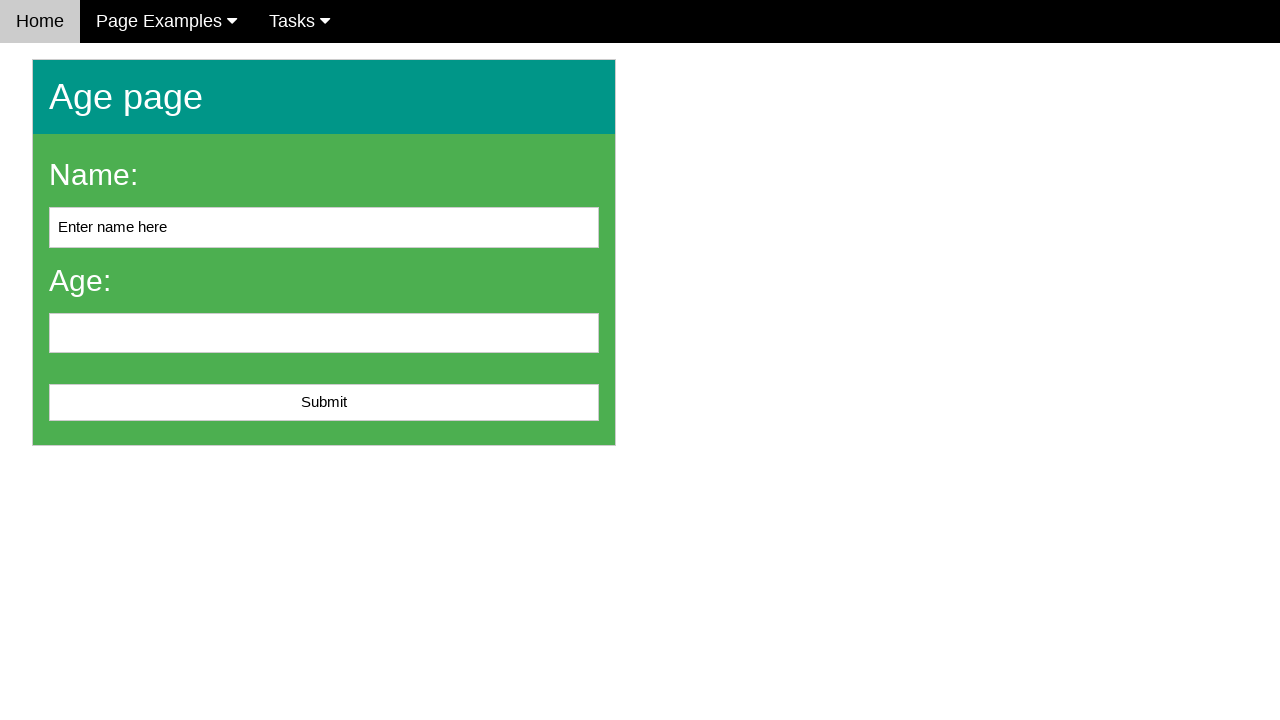

Cleared the name input field on #name
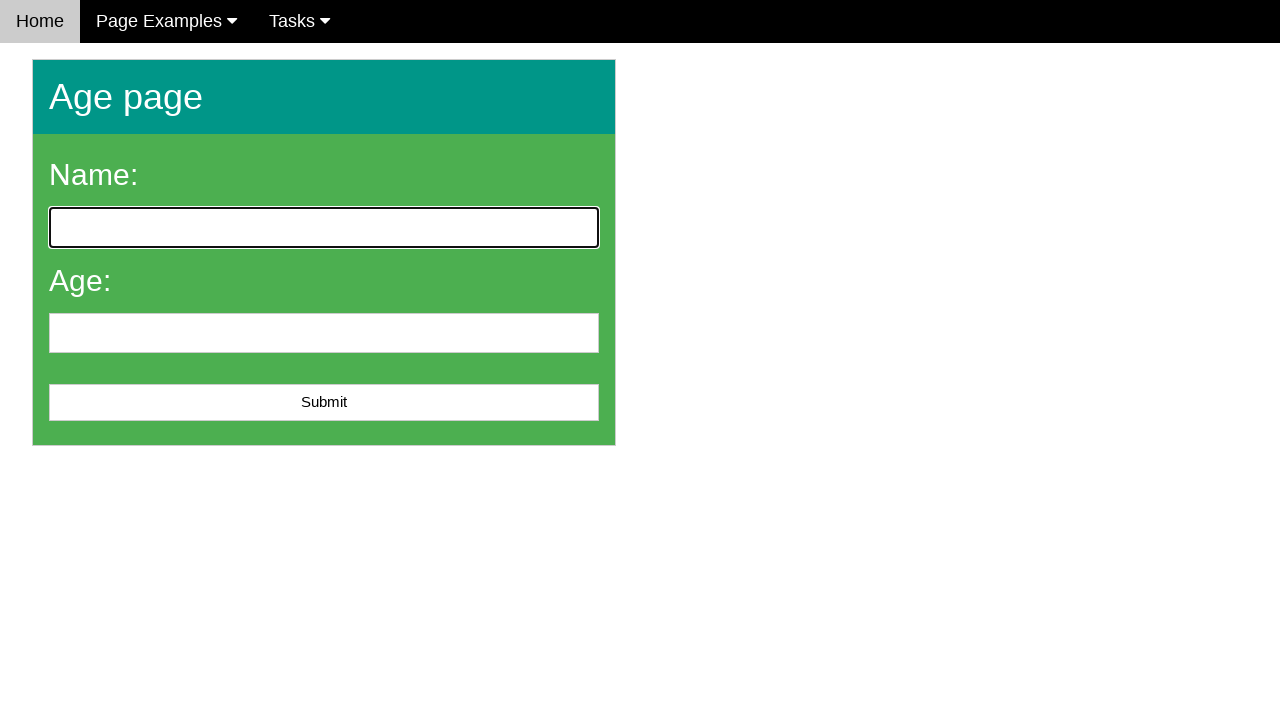

Filled name field with 'John' on #name
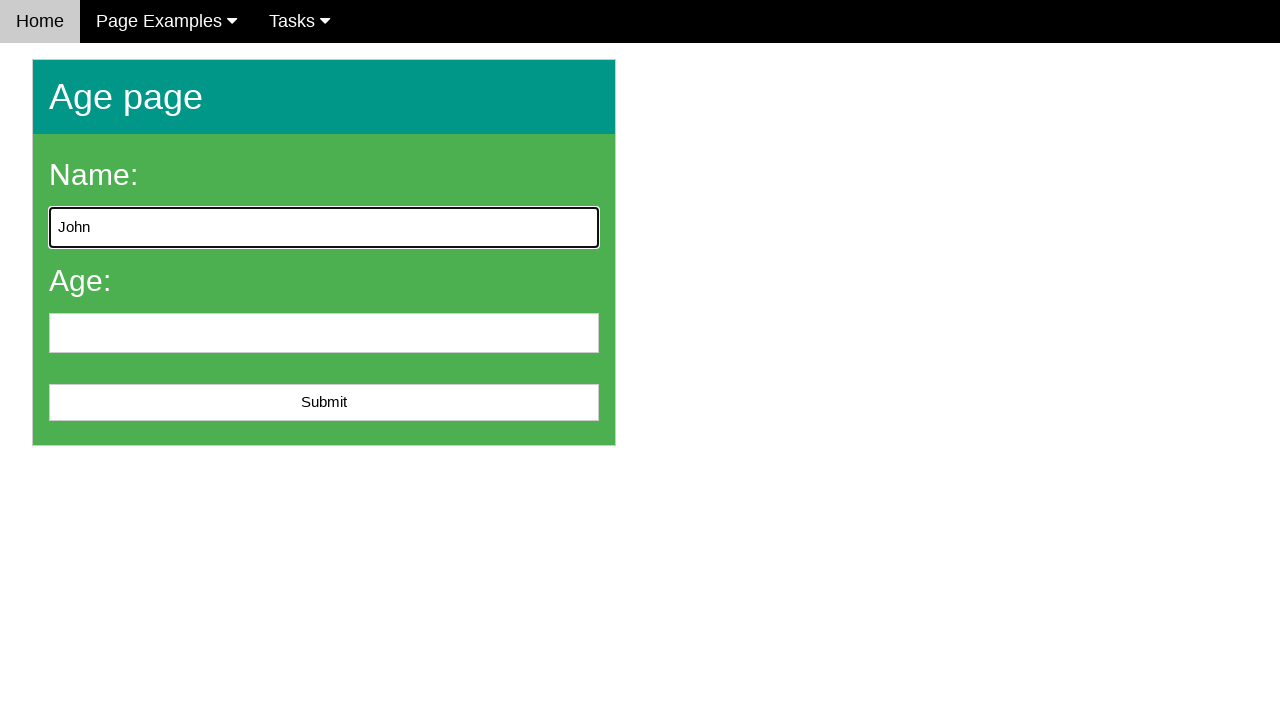

Filled age field with '25' on #age
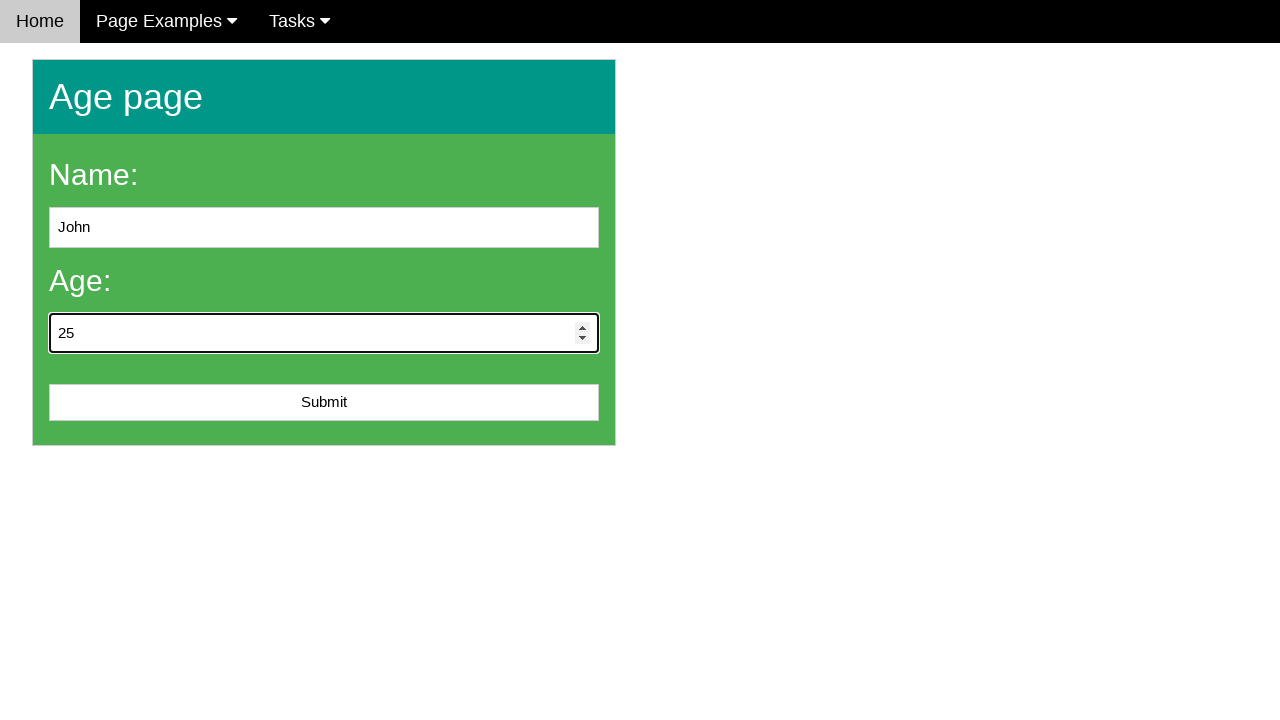

Clicked submit button to submit the form at (324, 403) on #submit
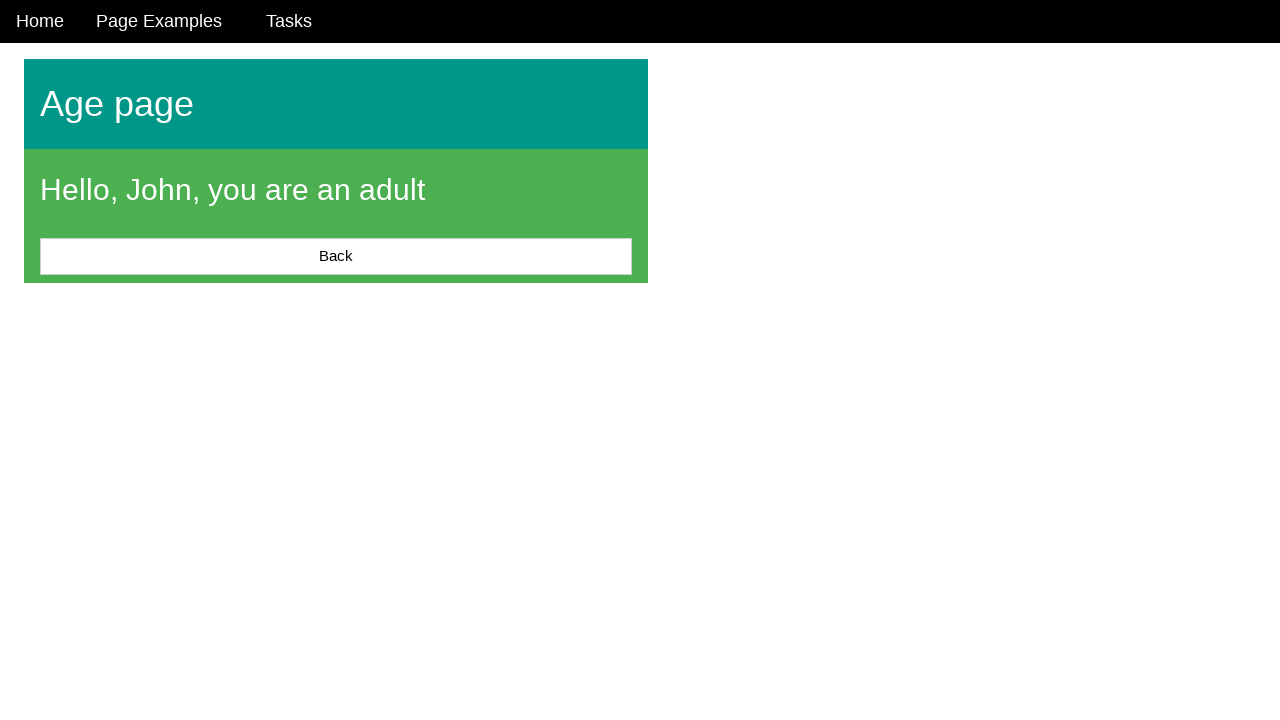

Result message displayed on the page
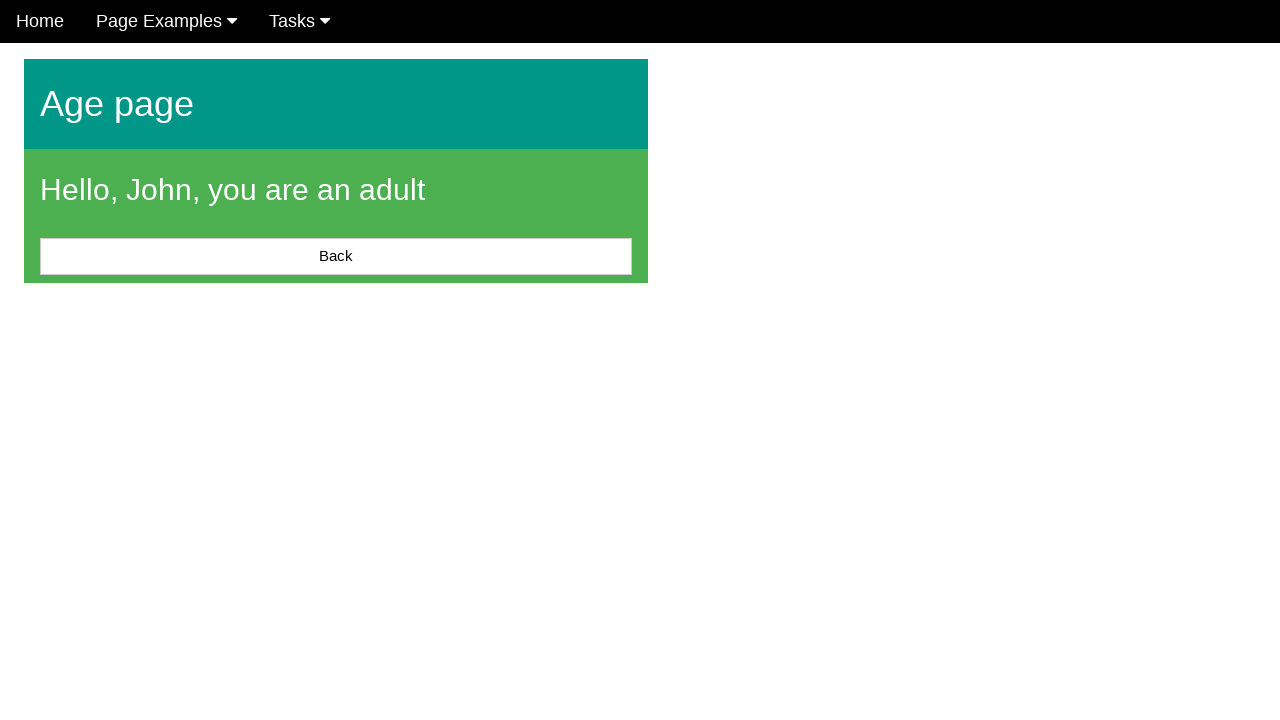

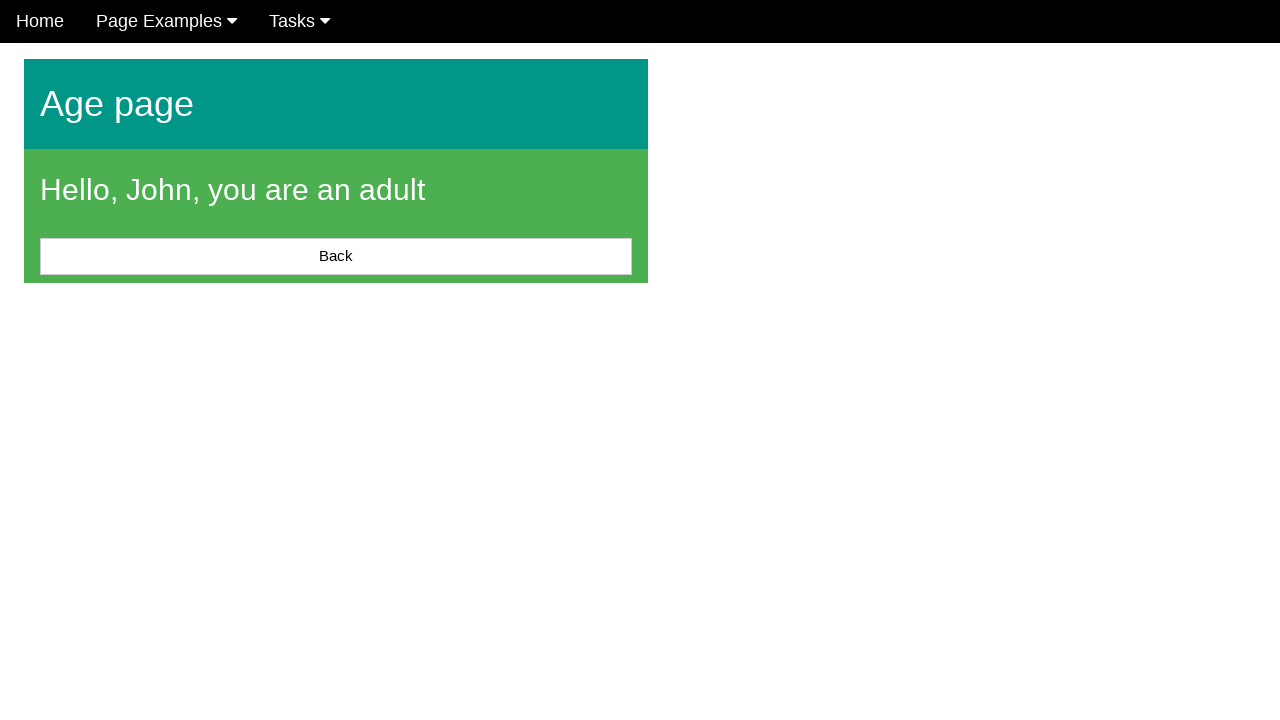